Tests drag and drop functionality within an iframe by dragging an element from source to target location

Starting URL: https://jqueryui.com/droppable/

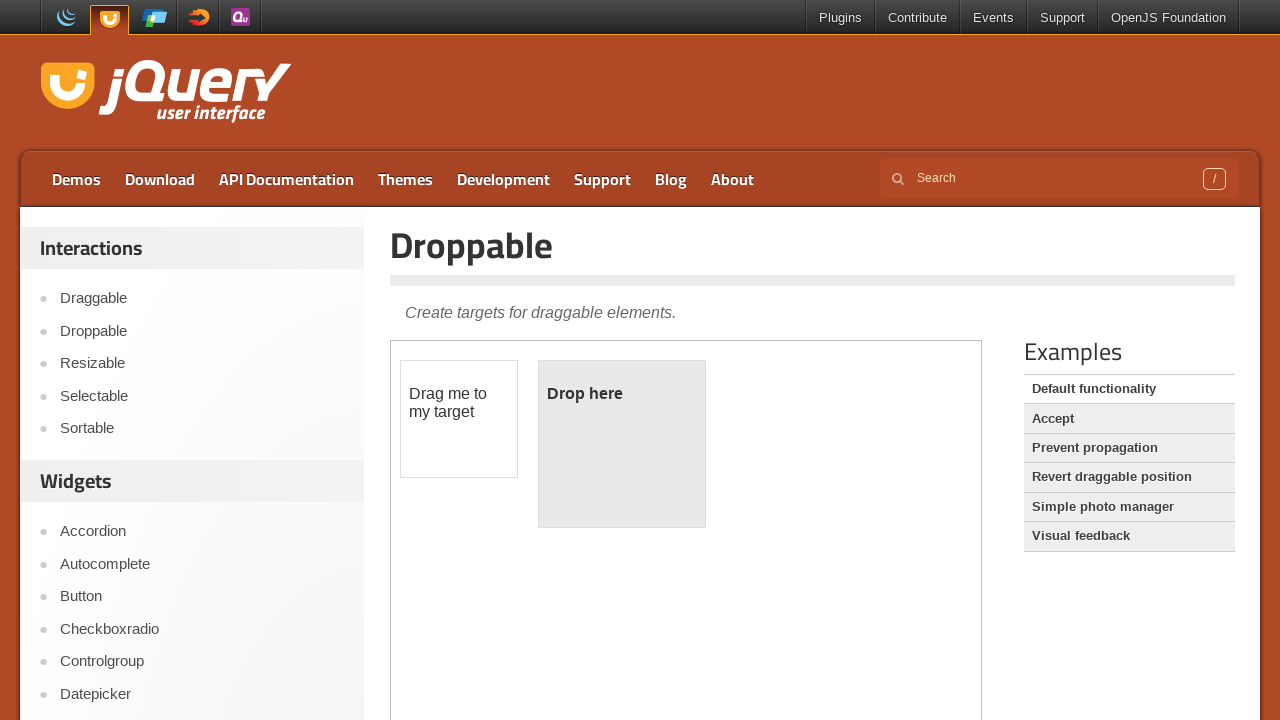

Waited for demo iframe to load
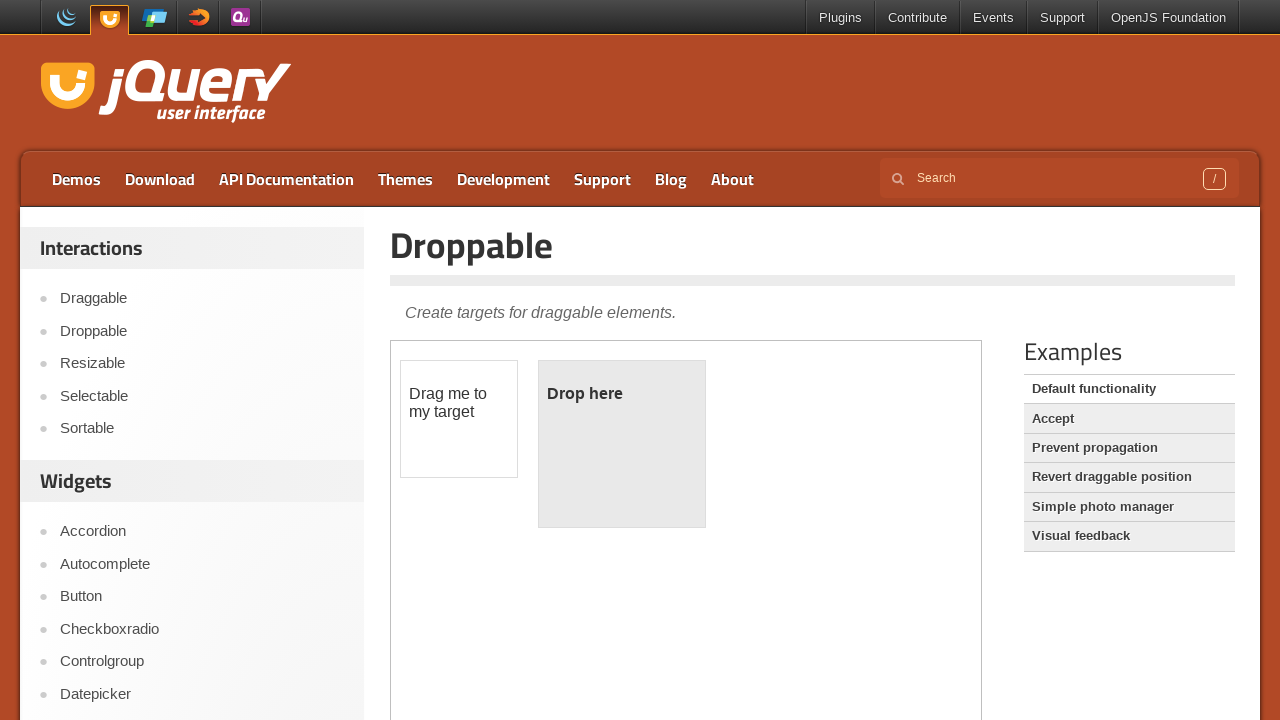

Located demo iframe frame
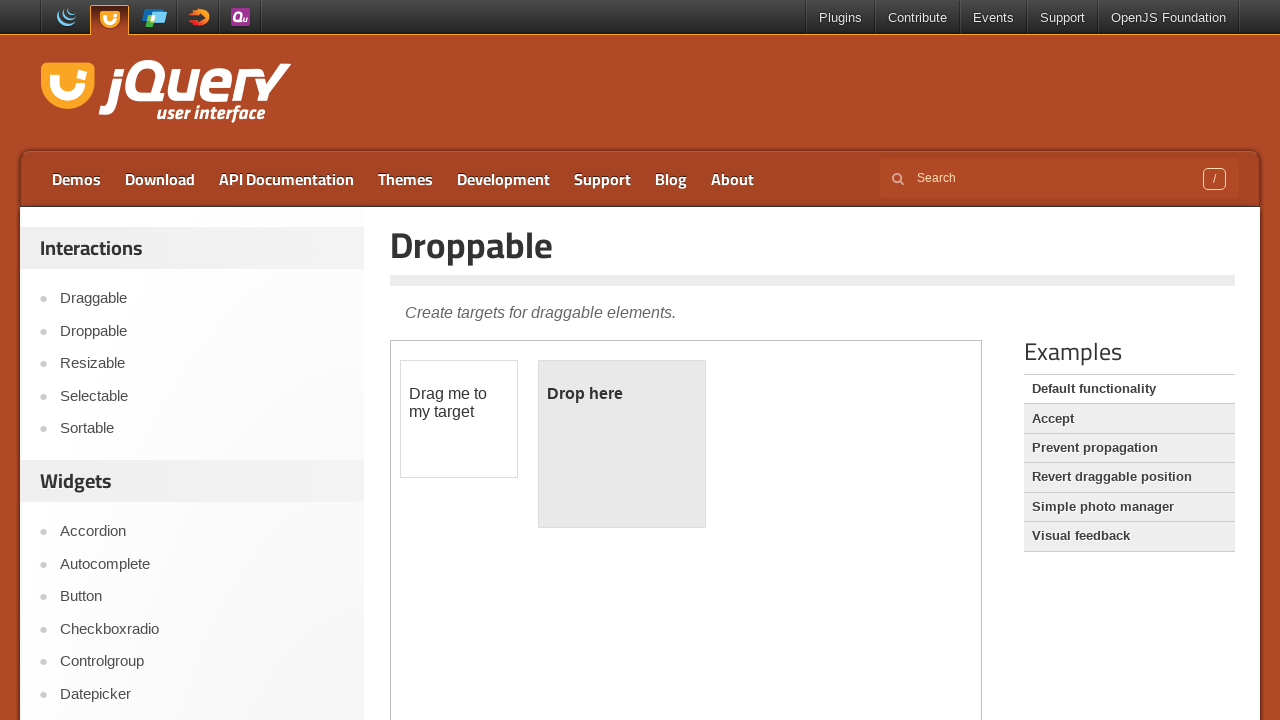

Located draggable source element within iframe
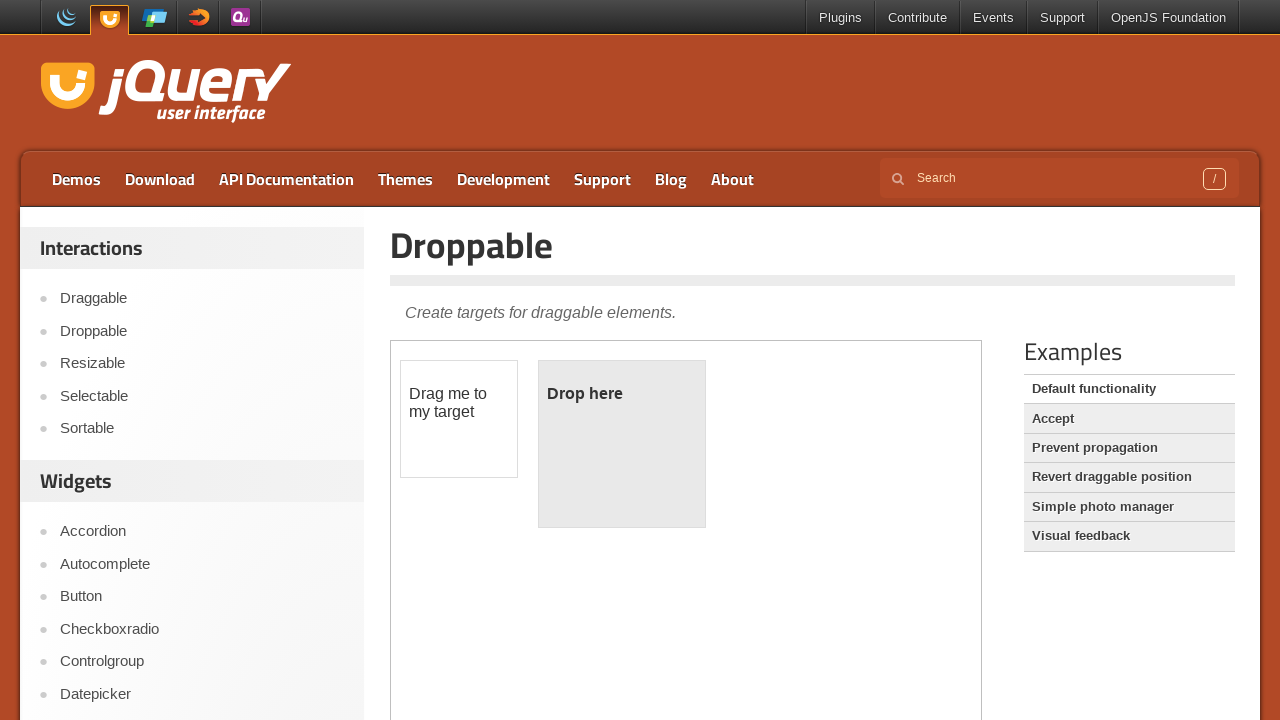

Located droppable target element within iframe
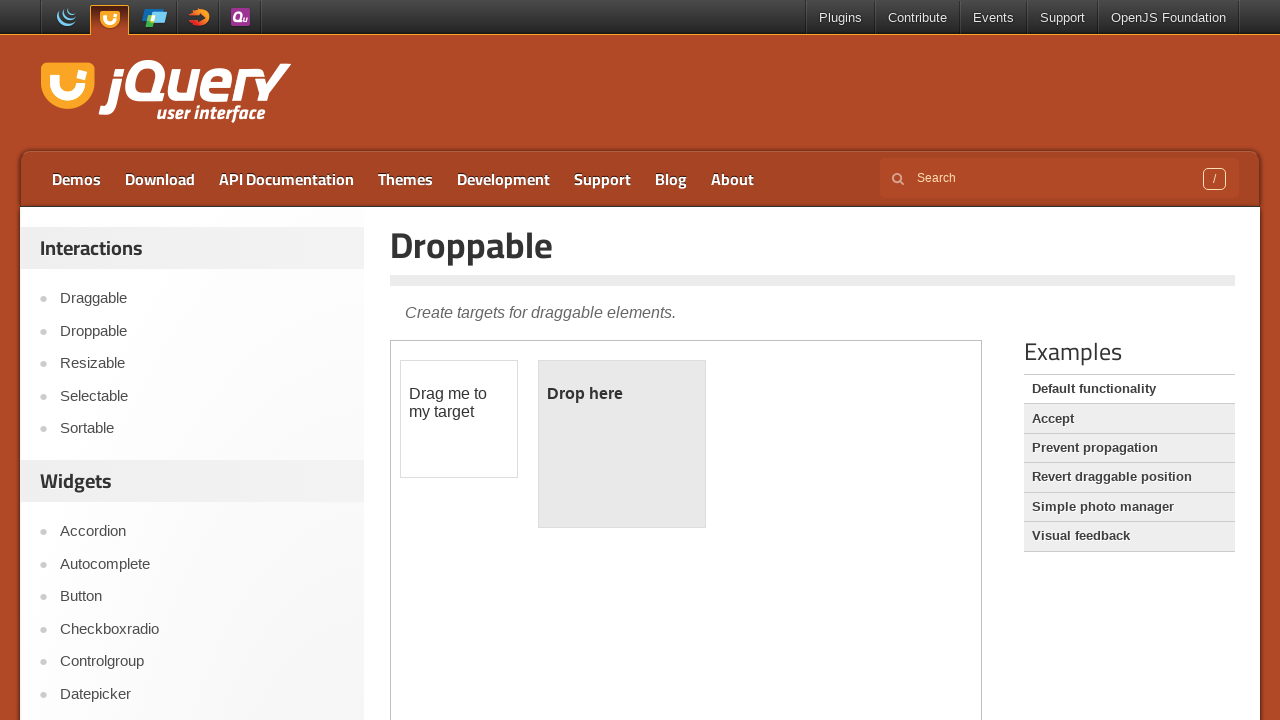

Dragged element from source to target location at (622, 444)
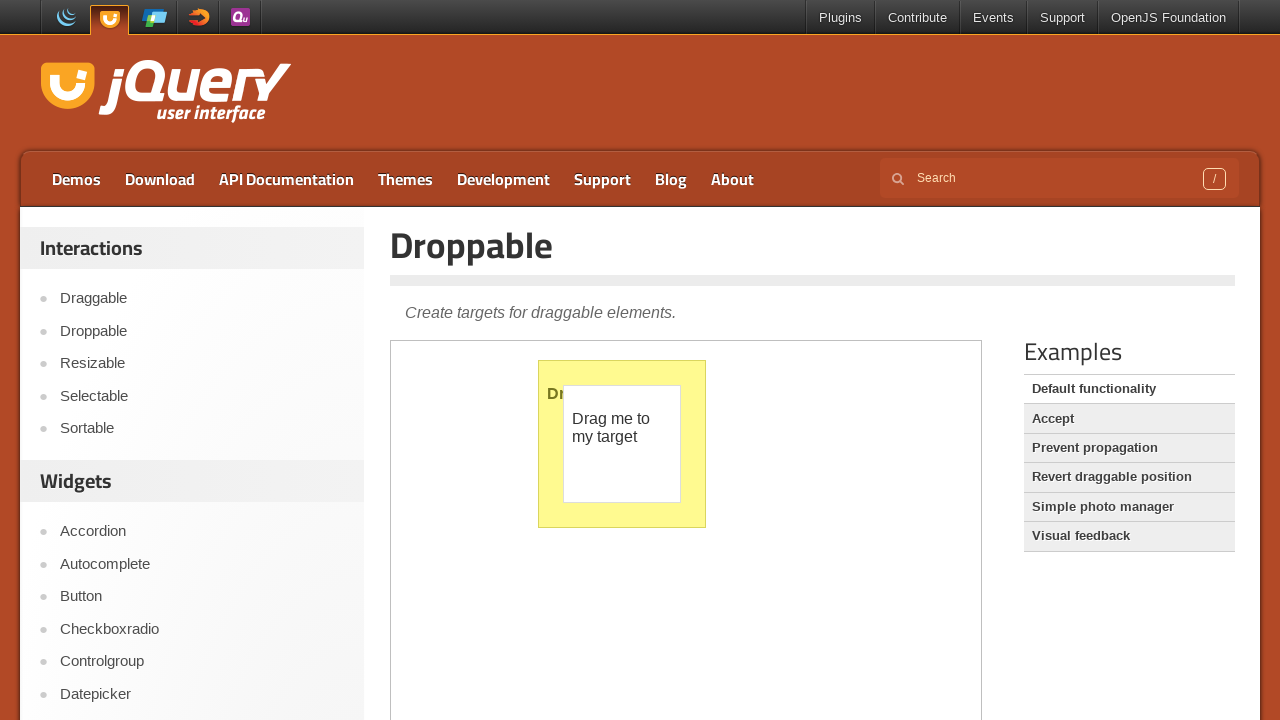

Verified main page h1 element is present
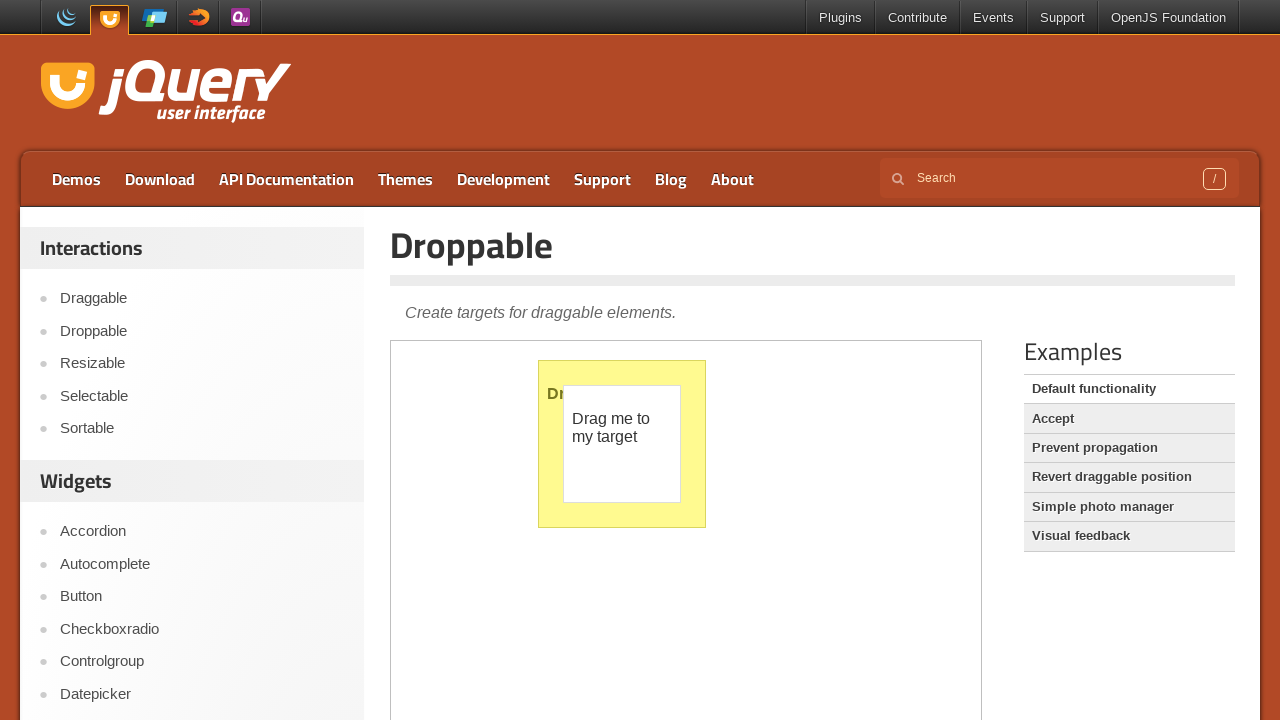

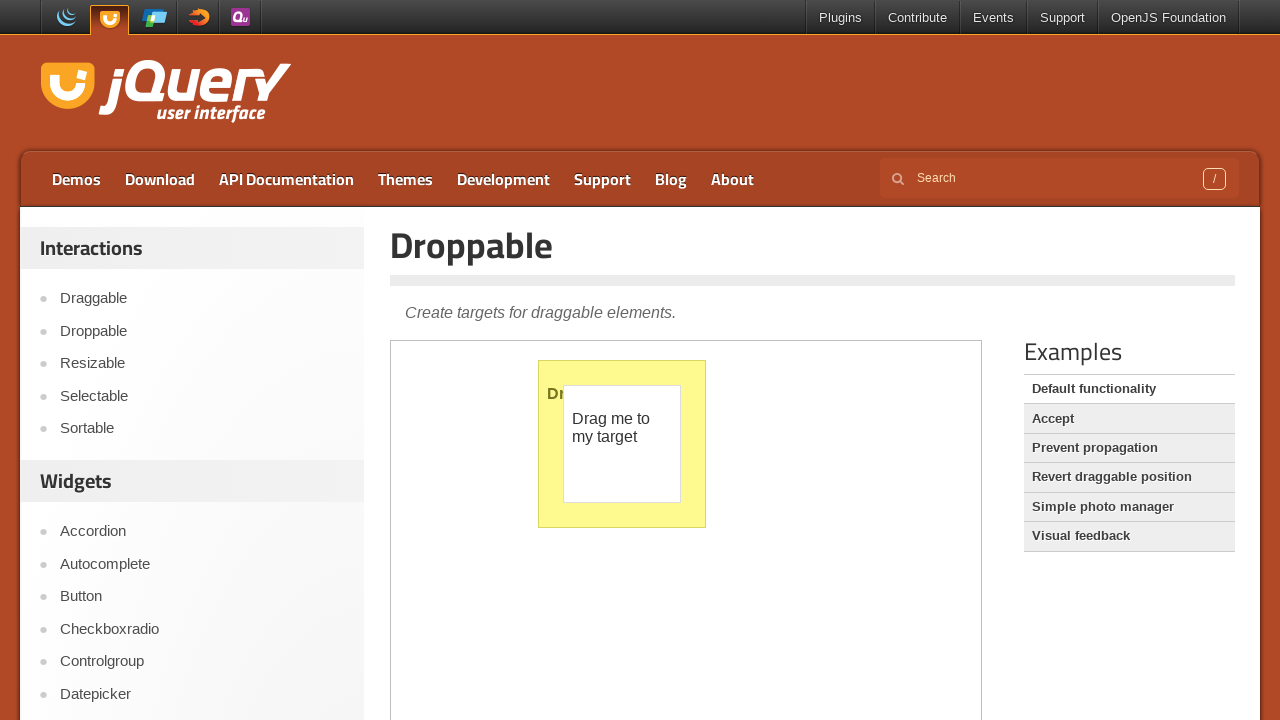